Verifies the Accessories page URL by hovering over the Uniforms menu and clicking on Accessories, then checking the current URL matches the expected value.

Starting URL: https://www.glendale.com

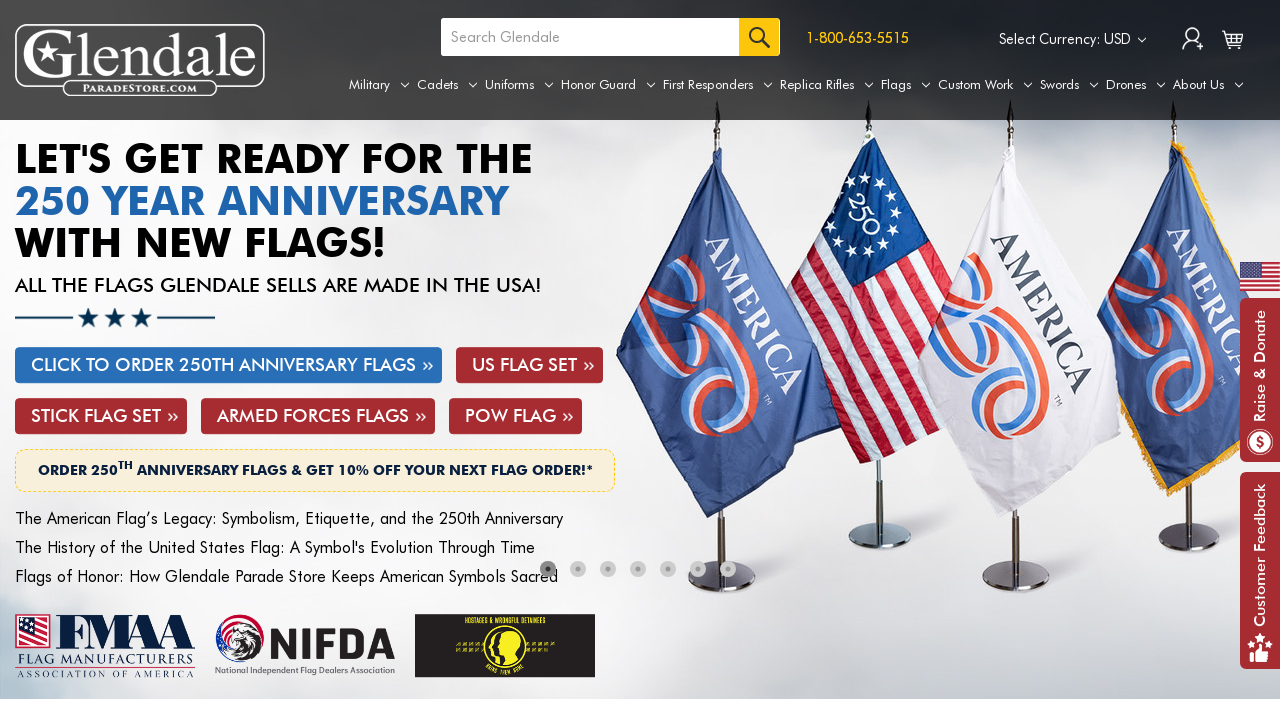

Hovered over Uniforms menu at (519, 85) on a[aria-label='Uniforms']
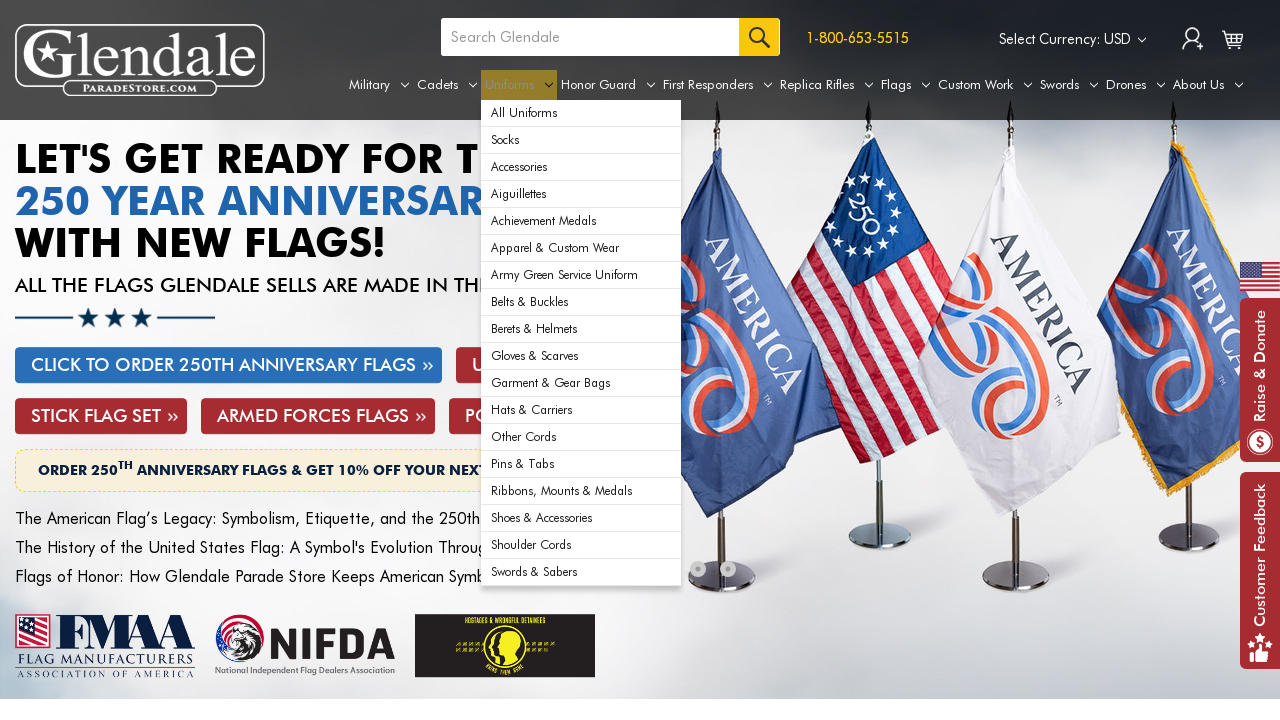

Clicked on Accessories link in Uniforms submenu at (581, 167) on #navPages-29 ul.navPage-subMenu-list li:nth-child(3) a
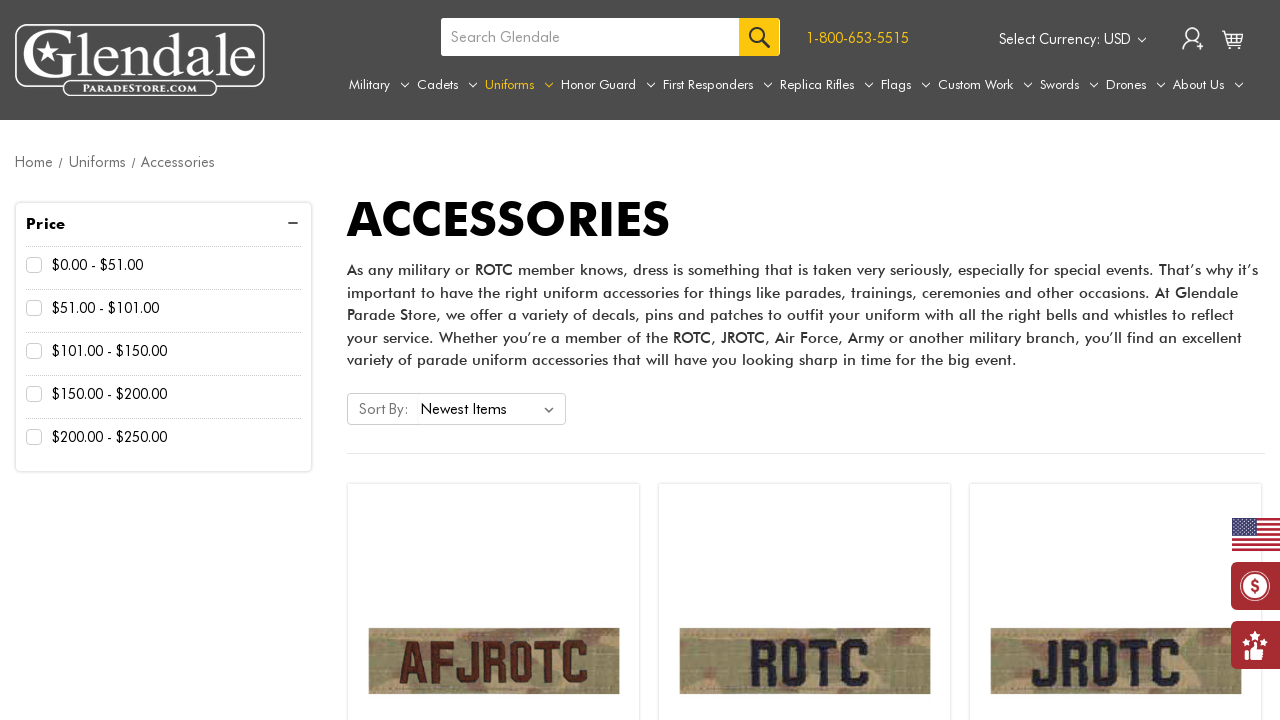

Verified Accessories page URL matches expected pattern
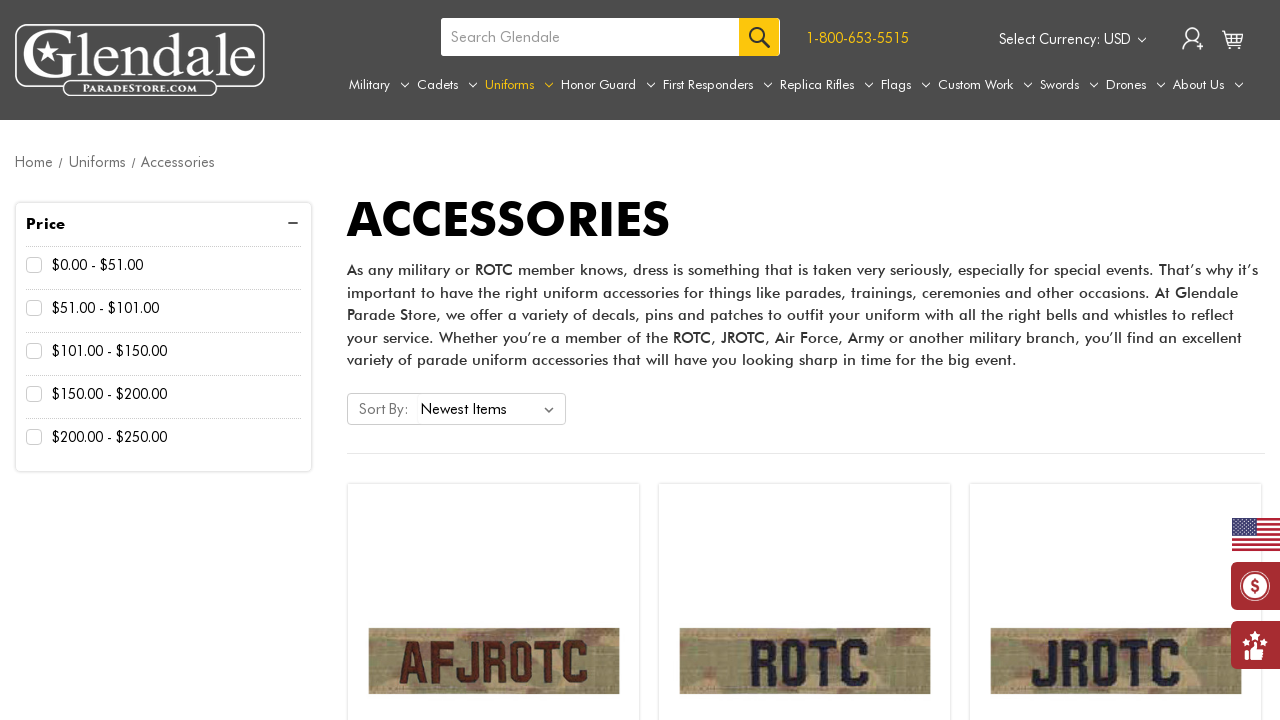

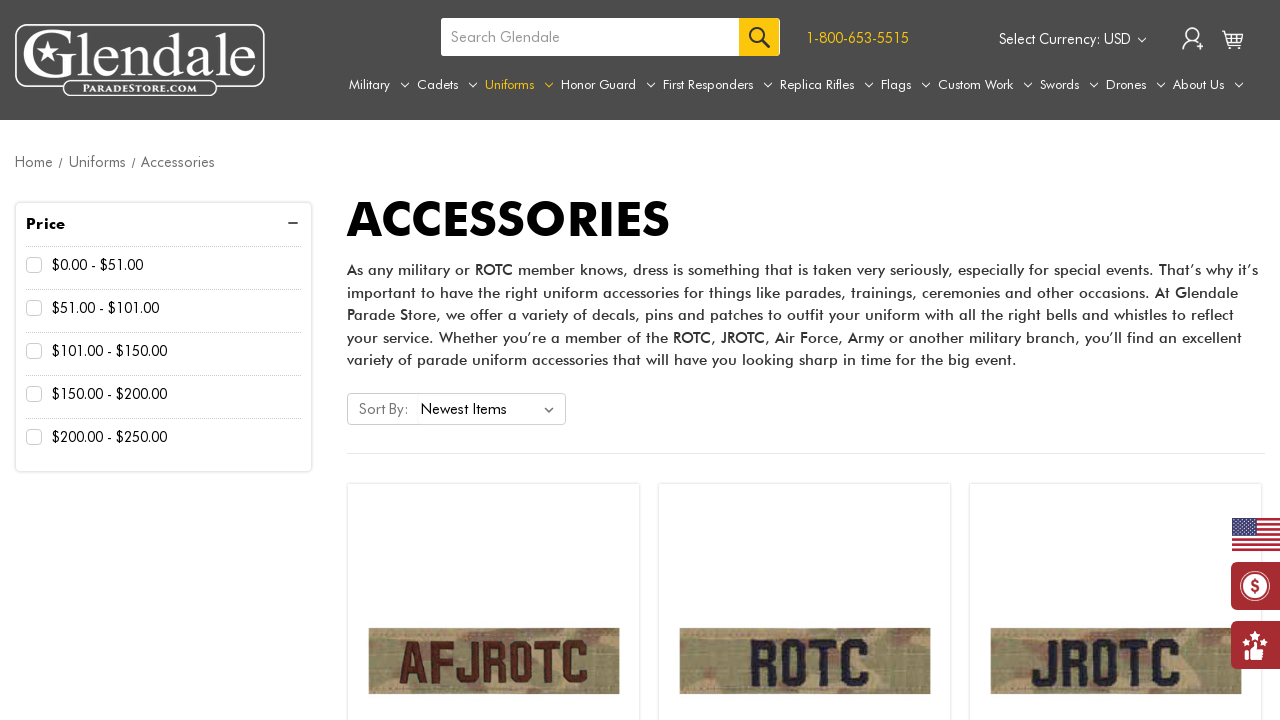